Tests a registration form by filling in required fields (first name, last name, email, phone, country) and submitting, then verifies successful registration message appears.

Starting URL: http://suninjuly.github.io/registration1.html

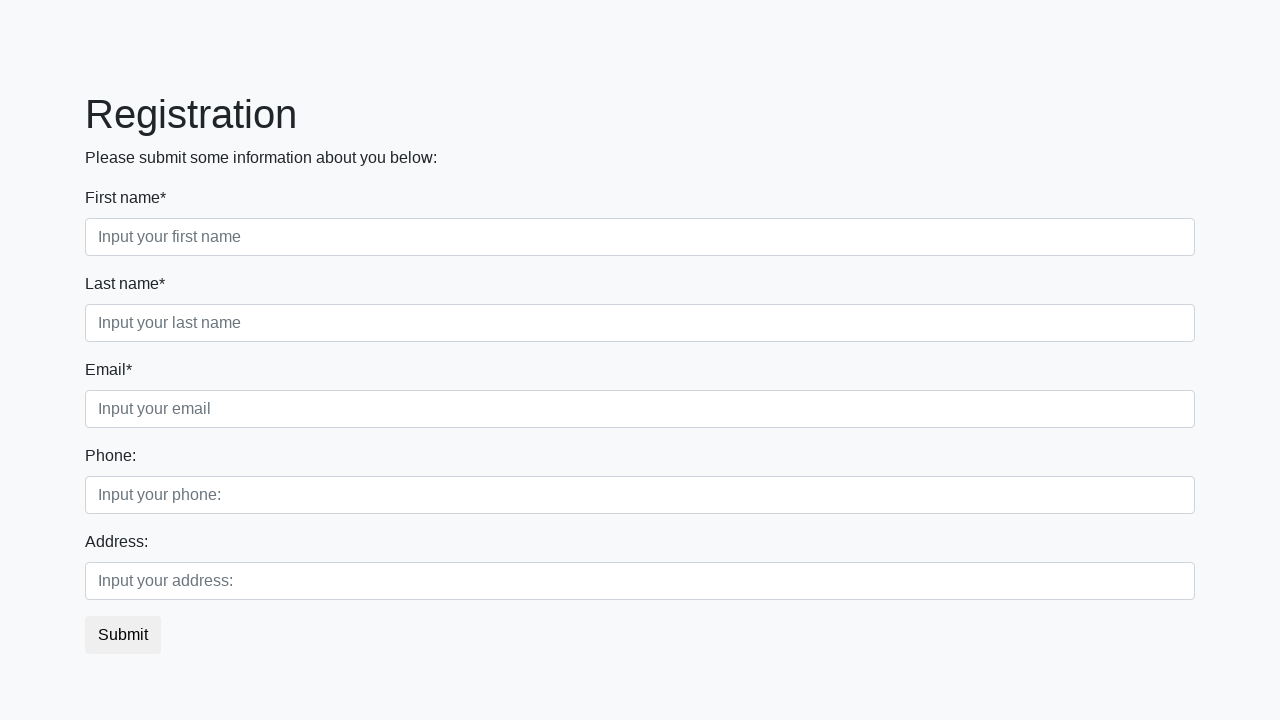

Filled first name field with 'Michael' on .form-control.first
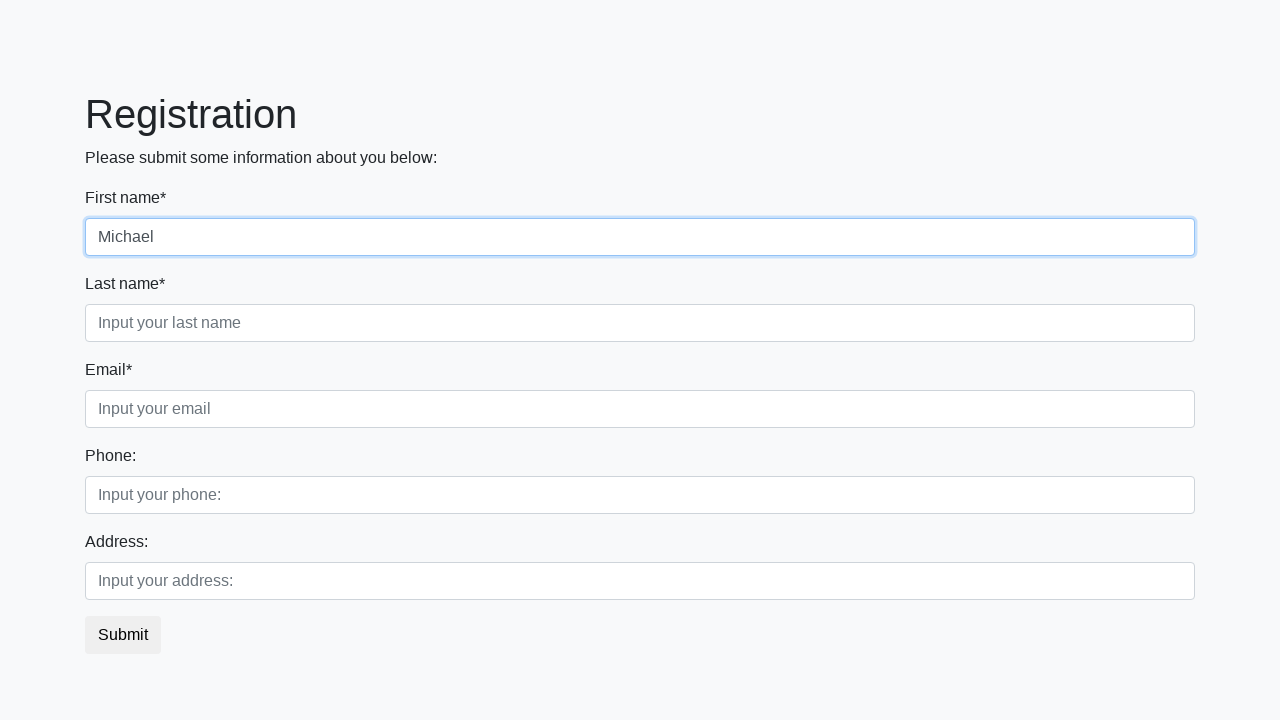

Filled last name field with 'Thompson' on .form-control.second
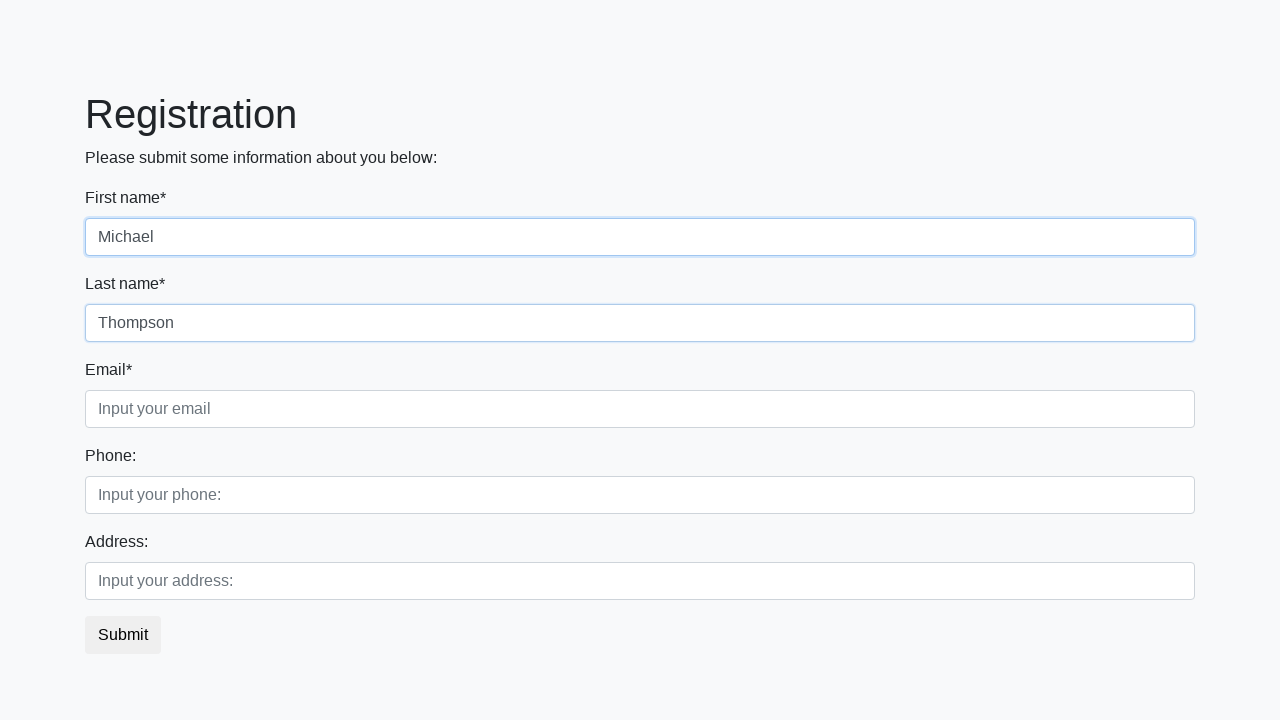

Filled email field with 'michael.thompson@testmail.com' on .form-control.third
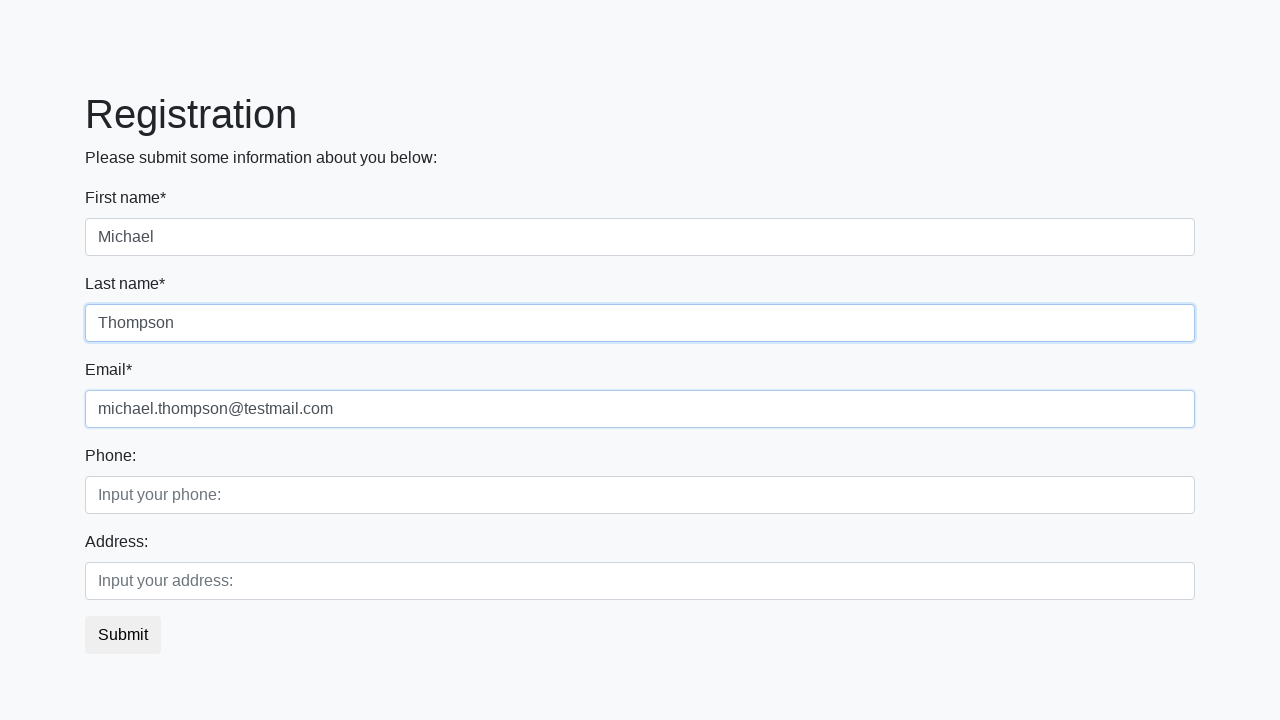

Filled phone number field with '+14155552671' on //div[2]/div[1]/input
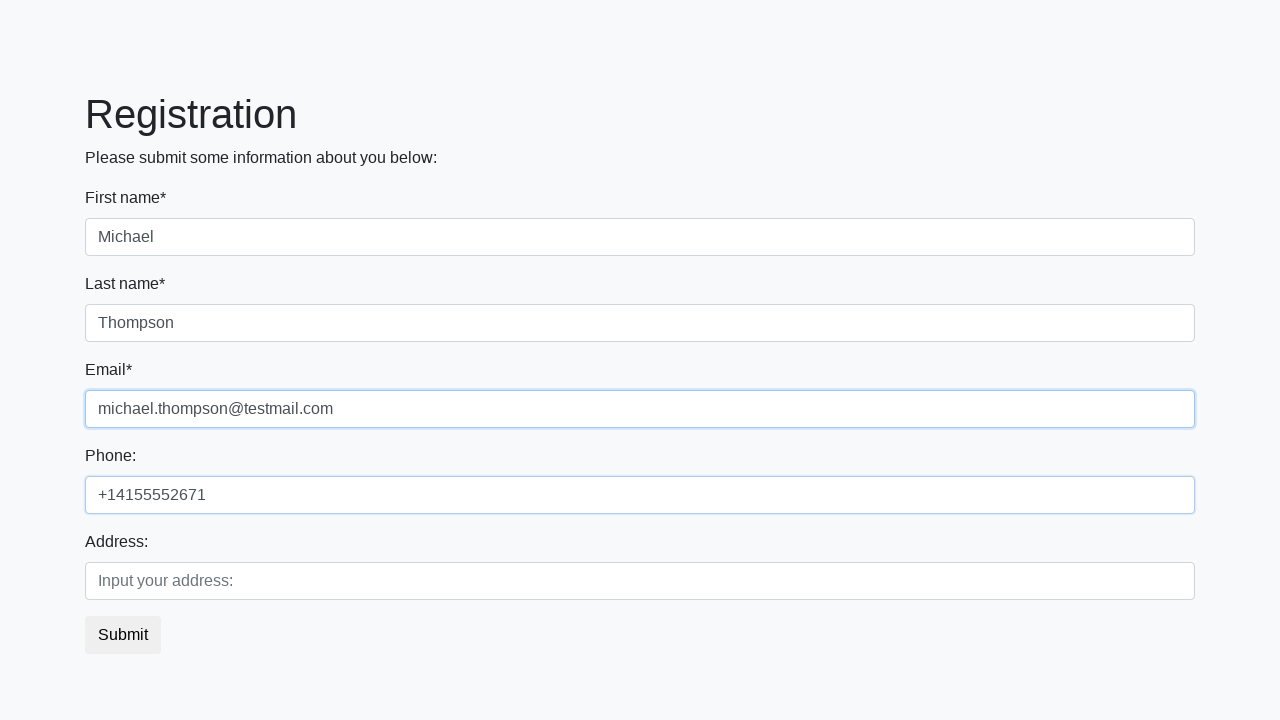

Filled country field with 'United States' on //div[2]/div[2]/input
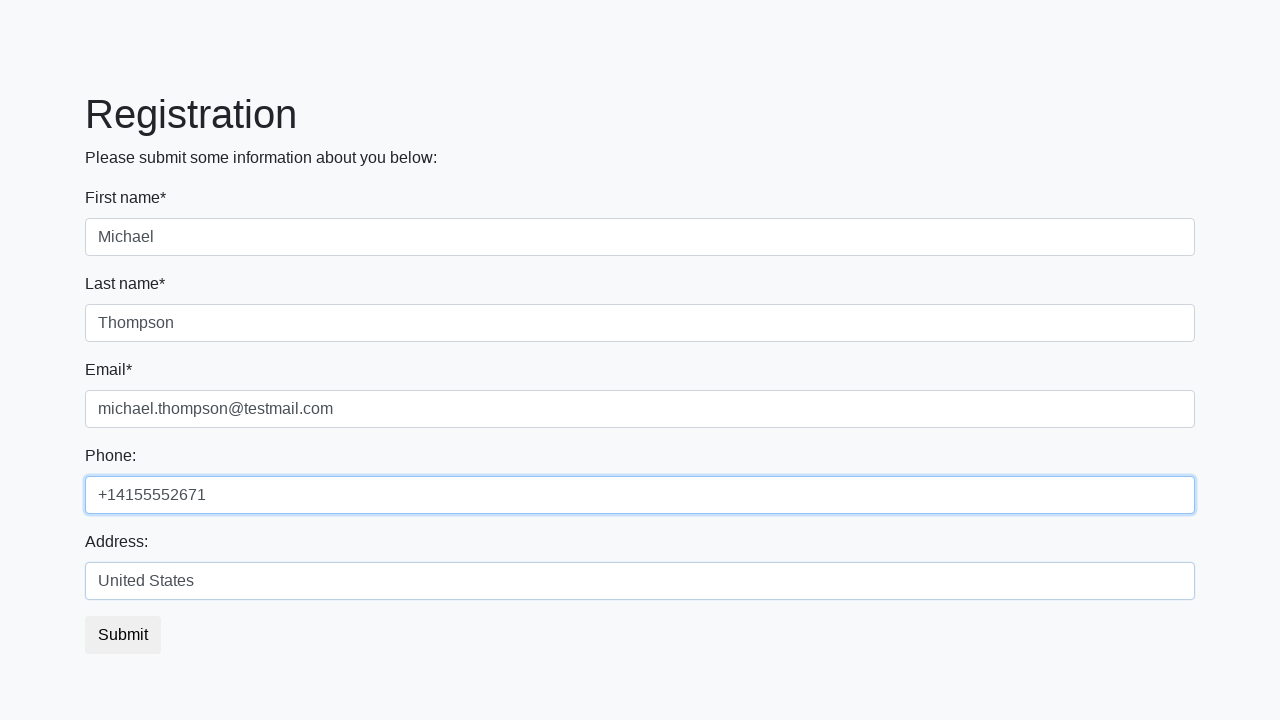

Clicked submit button to register at (123, 635) on button.btn
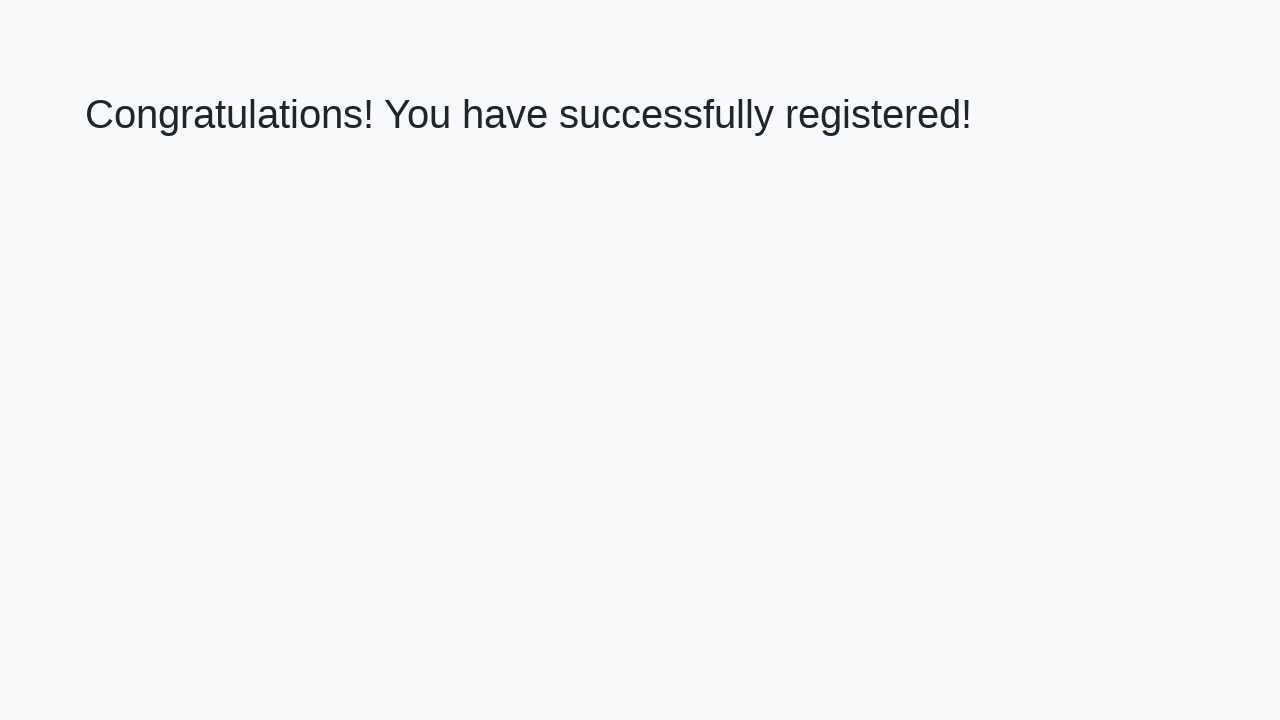

Success message heading loaded
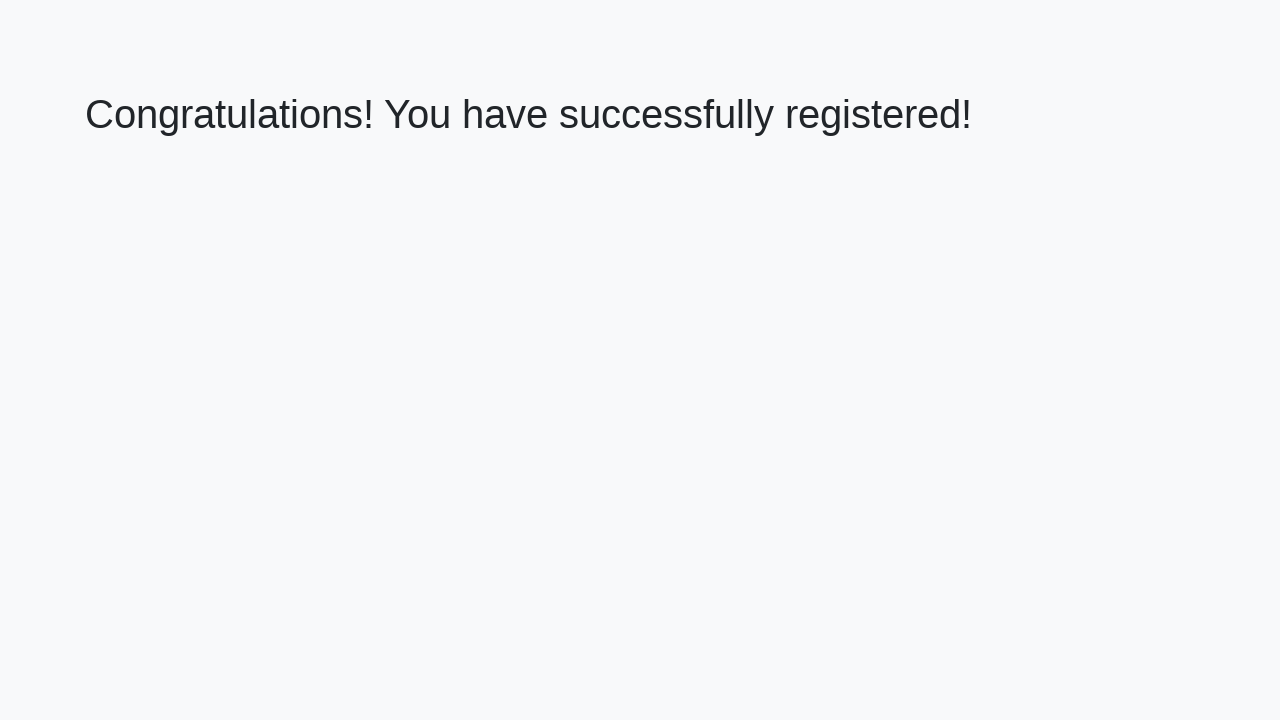

Verified success message: 'Congratulations! You have successfully registered!'
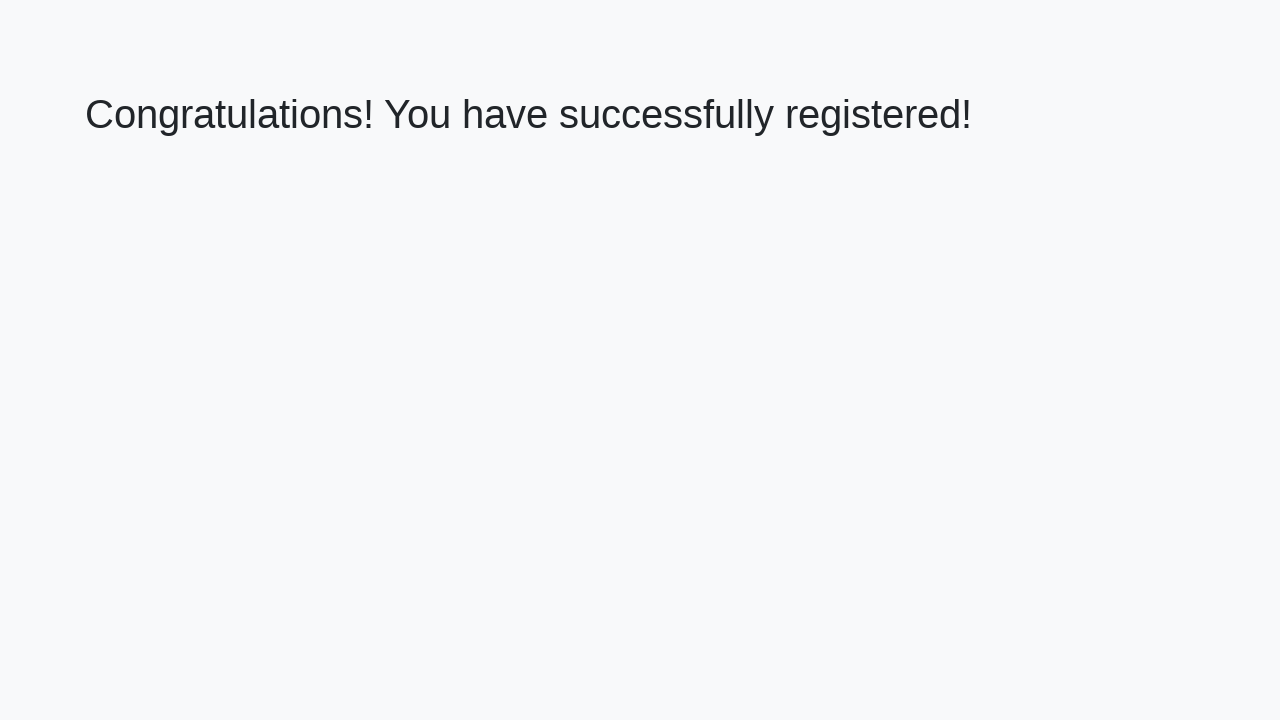

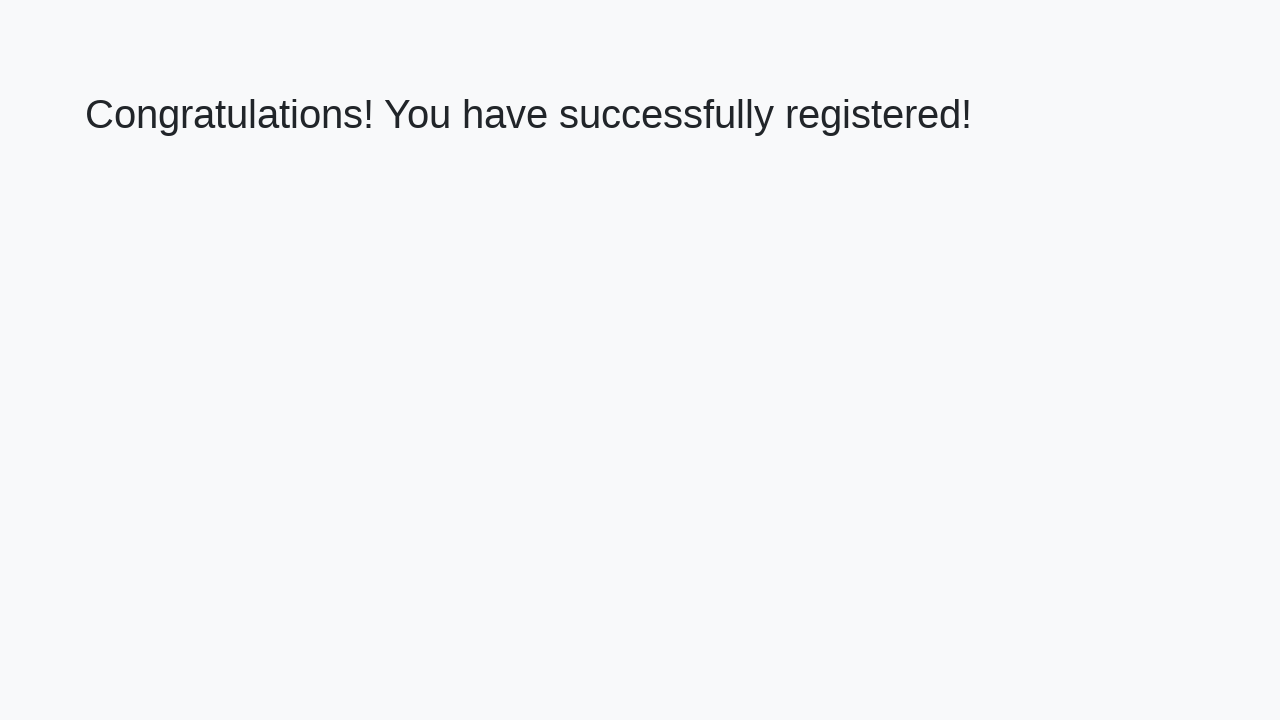